Tests the search functionality on the UNICAM PROS website by searching for "digital twin" and clicking on the Digital Twin result link

Starting URL: https://pros.unicam.it/

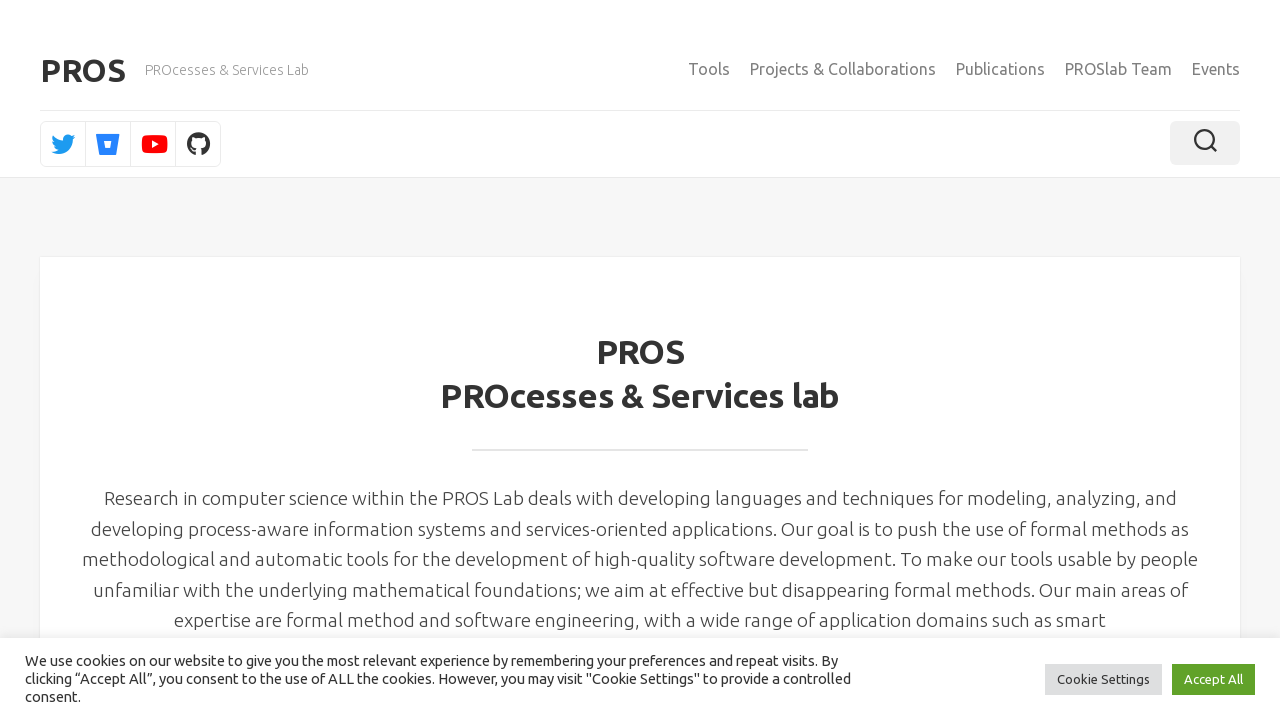

Clicked on the search icon at (1205, 140) on #svg-search
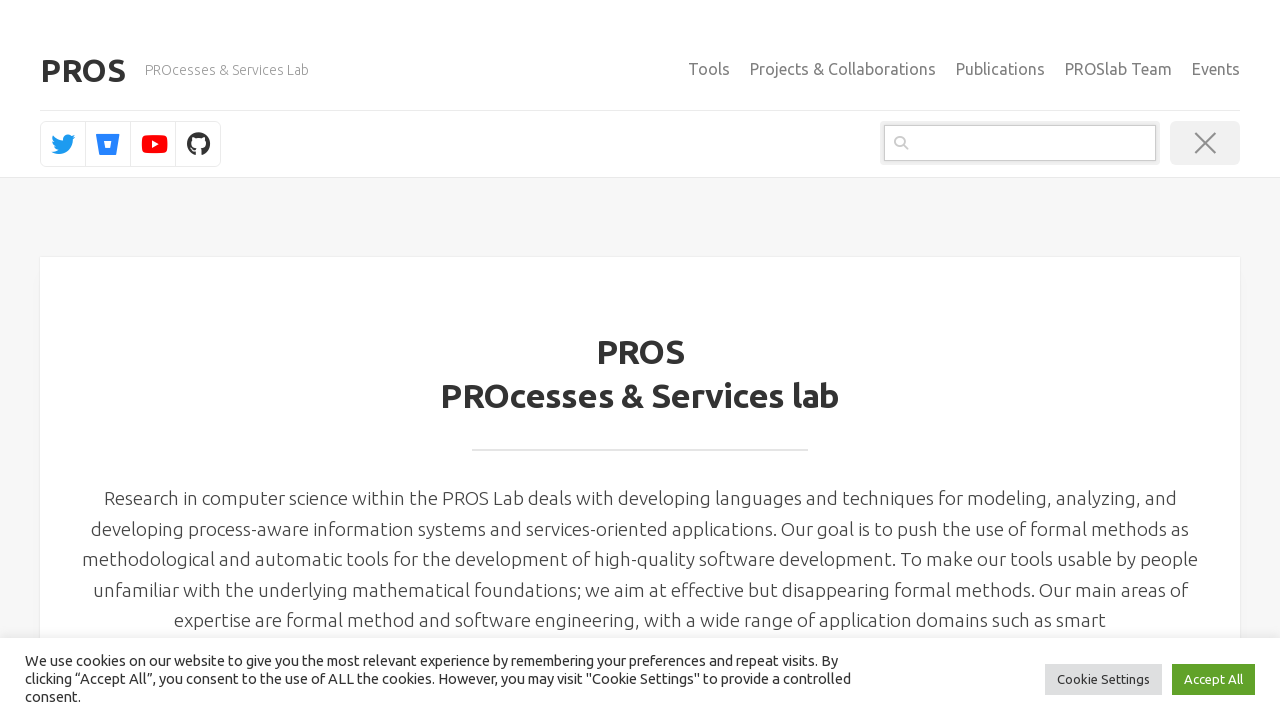

Filled search field with 'digital twin' on input[name='s']
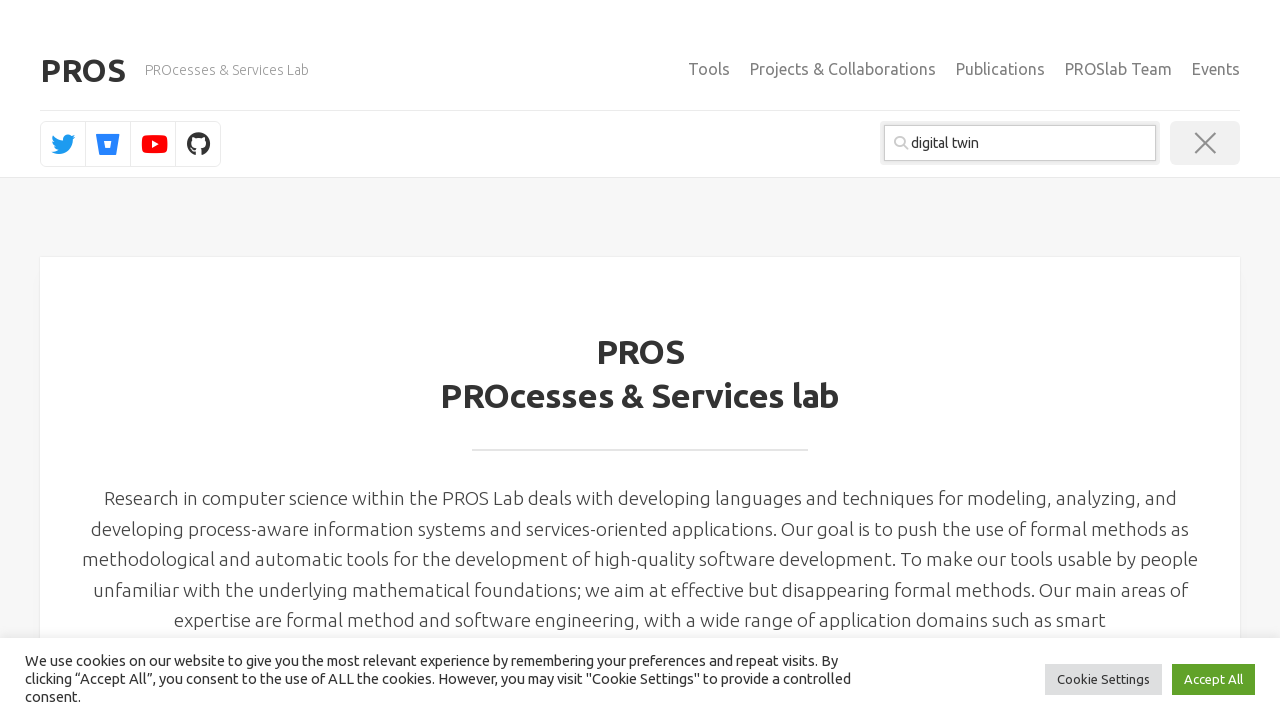

Submitted search form by pressing Enter on input[name='s']
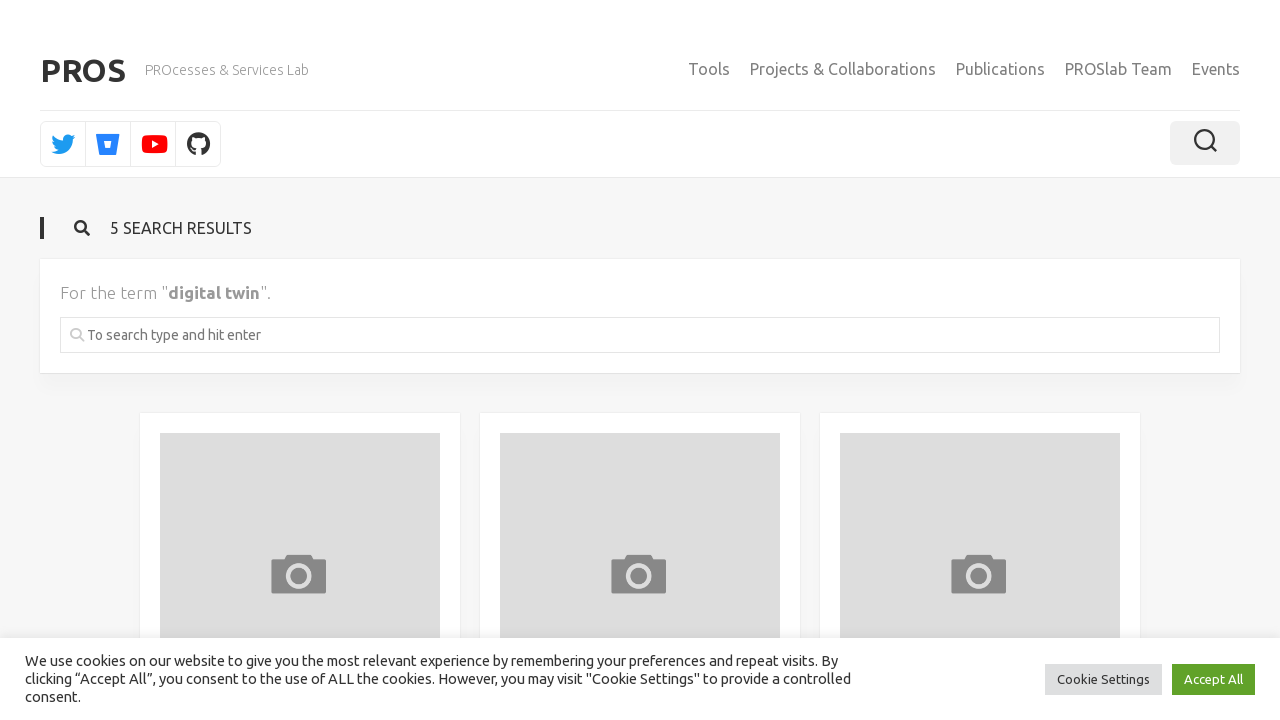

Search results loaded with Digital Twin link visible
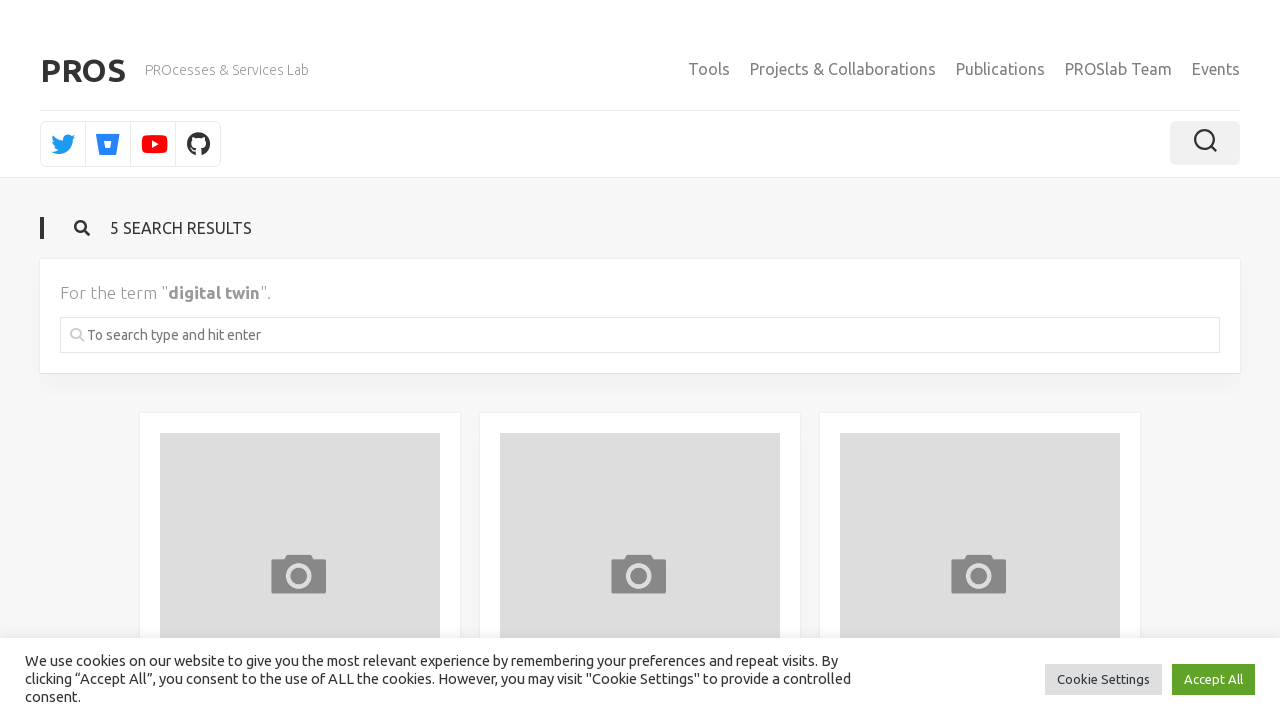

Clicked on the Digital Twin result link at (300, 361) on a:has-text('Digital Twin')
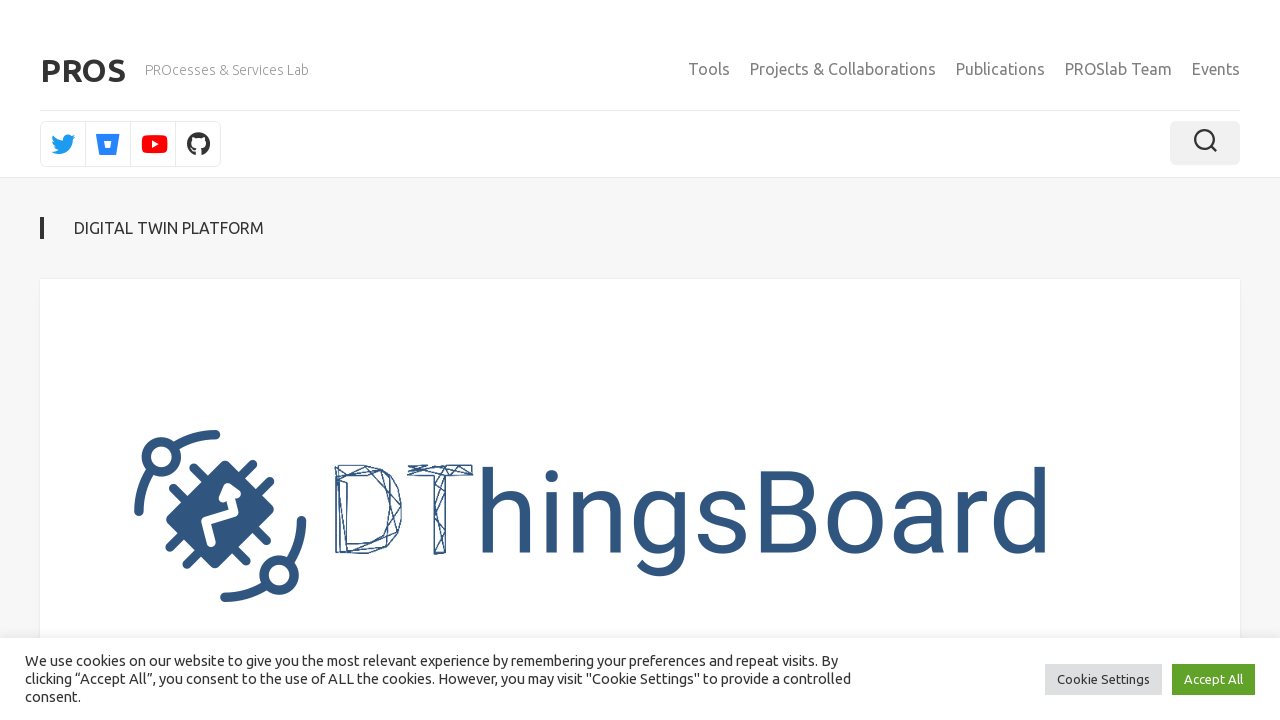

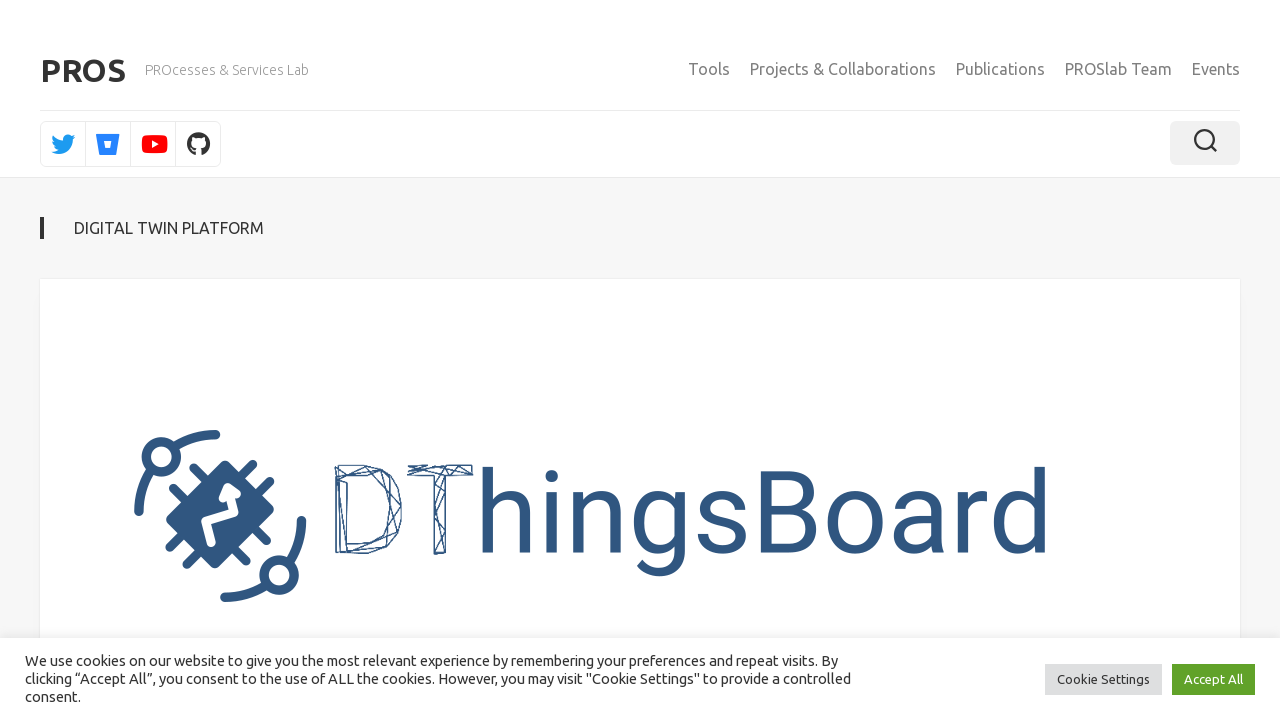